Tests finding and clicking a link by calculated text, then fills out a form with personal information (first name, last name, city, country) and submits it.

Starting URL: http://suninjuly.github.io/find_link_text

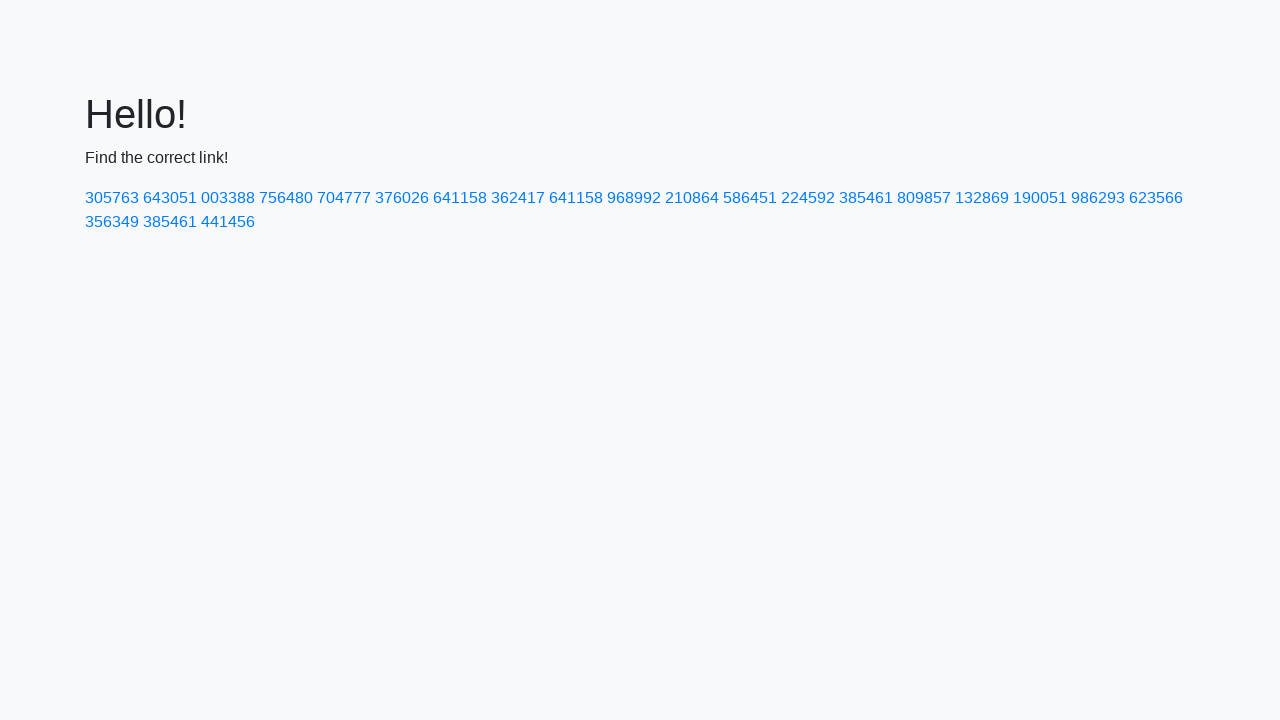

Clicked link with calculated text '224592' at (808, 198) on text=224592
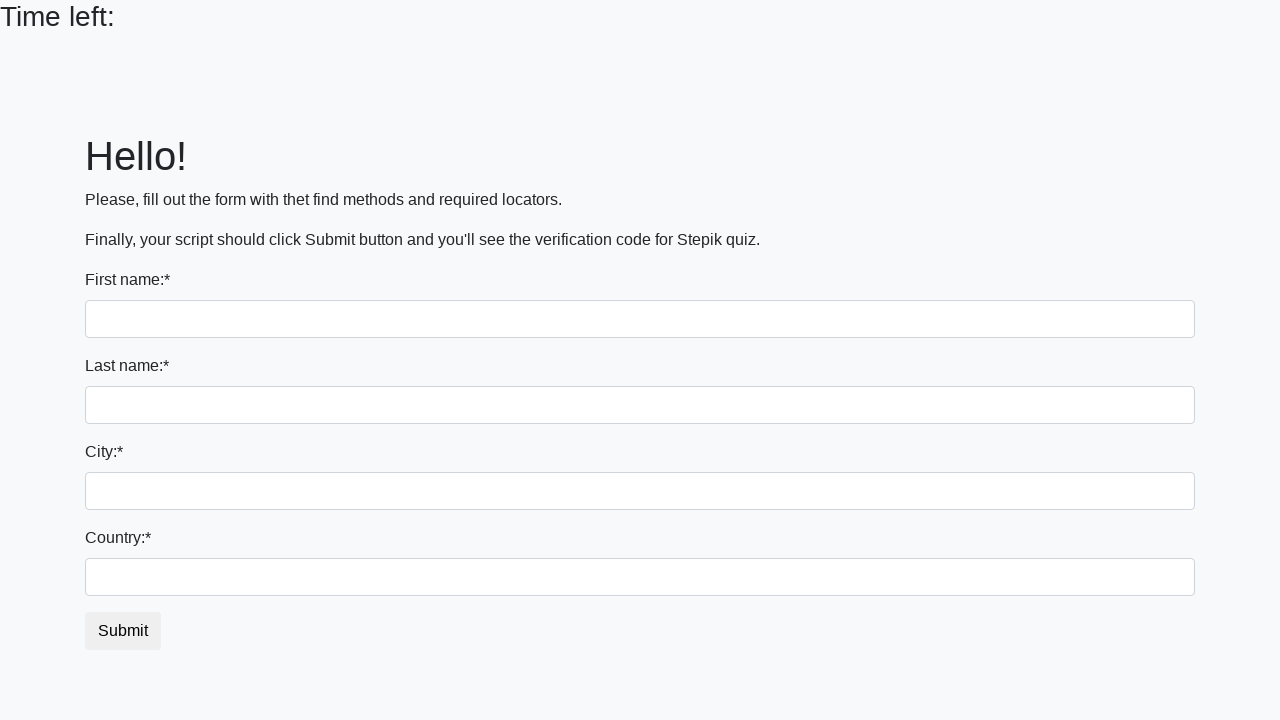

Form page loaded with input fields
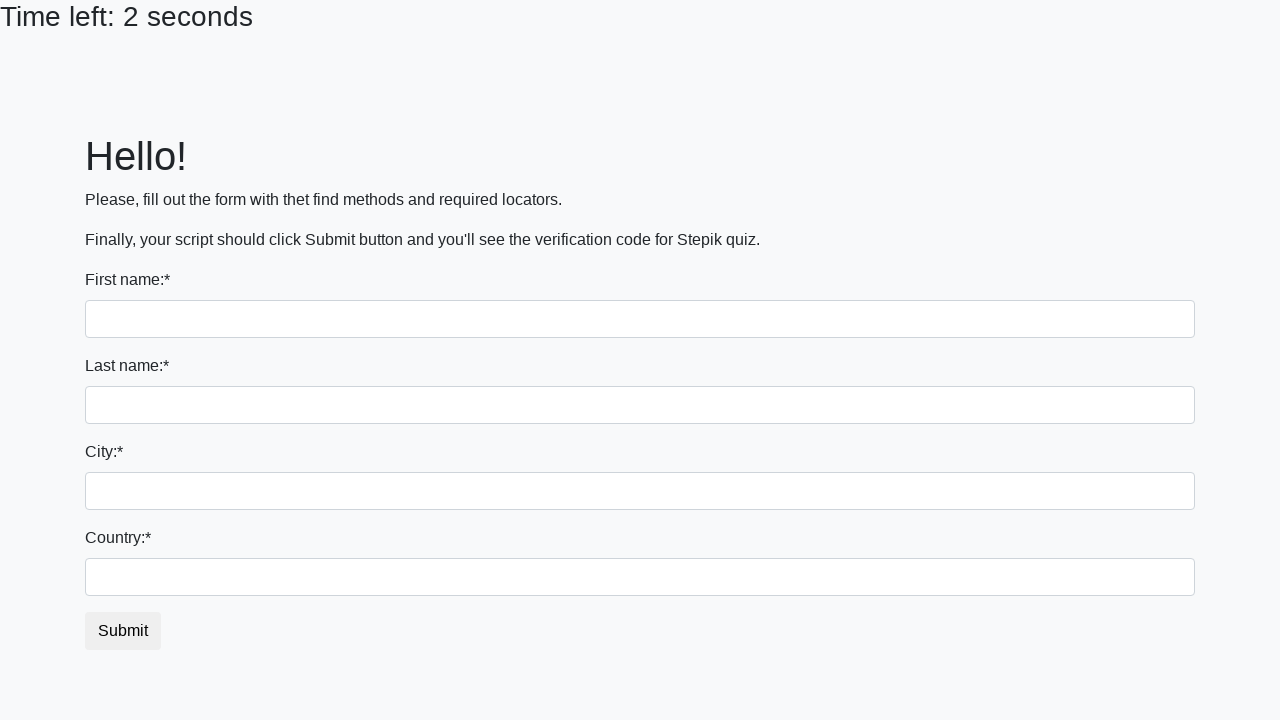

Filled first name field with 'Ivan' on input >> nth=0
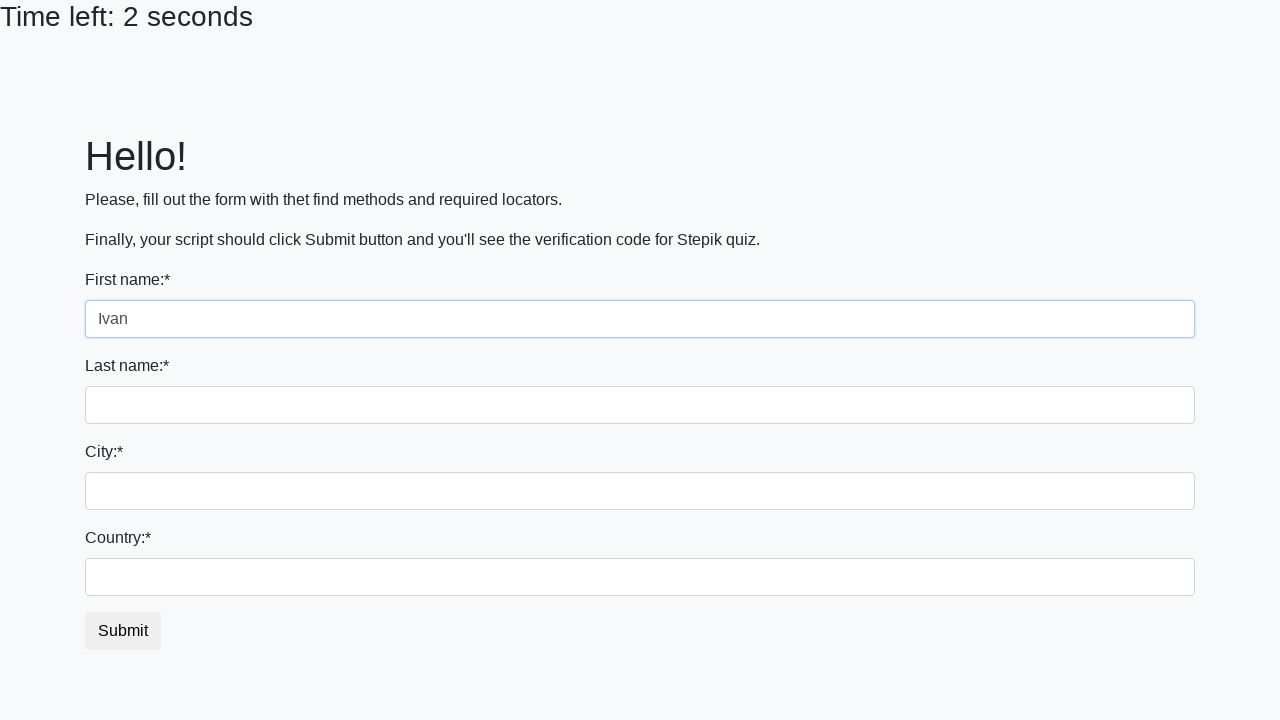

Filled last name field with 'Petrov' on input[name='last_name']
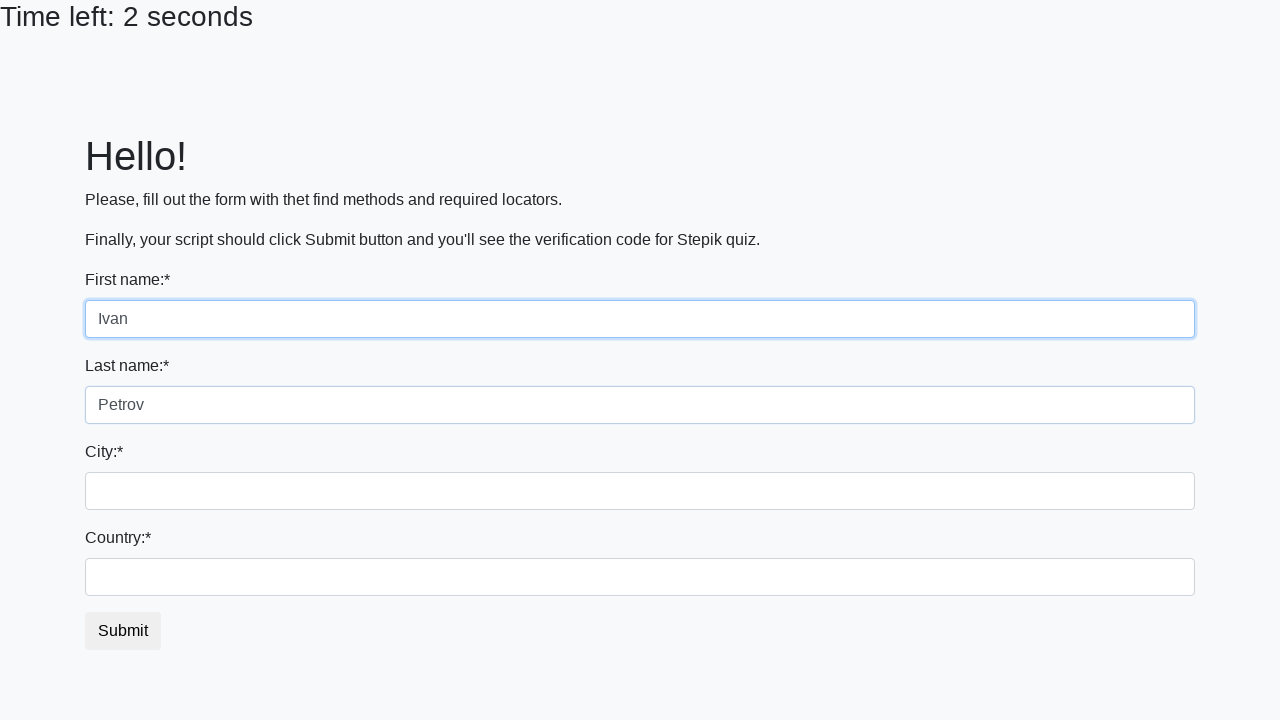

Filled city field with 'Smolensk' on .form-control.city
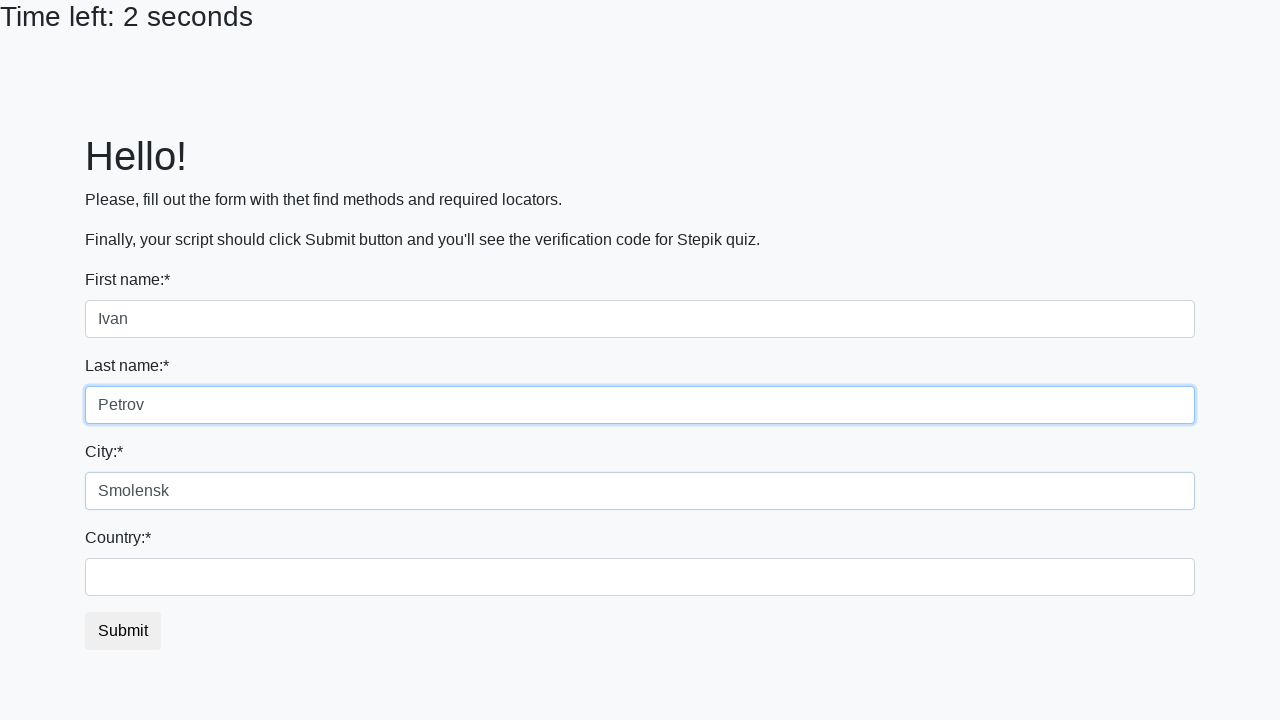

Filled country field with 'Russia' on #country
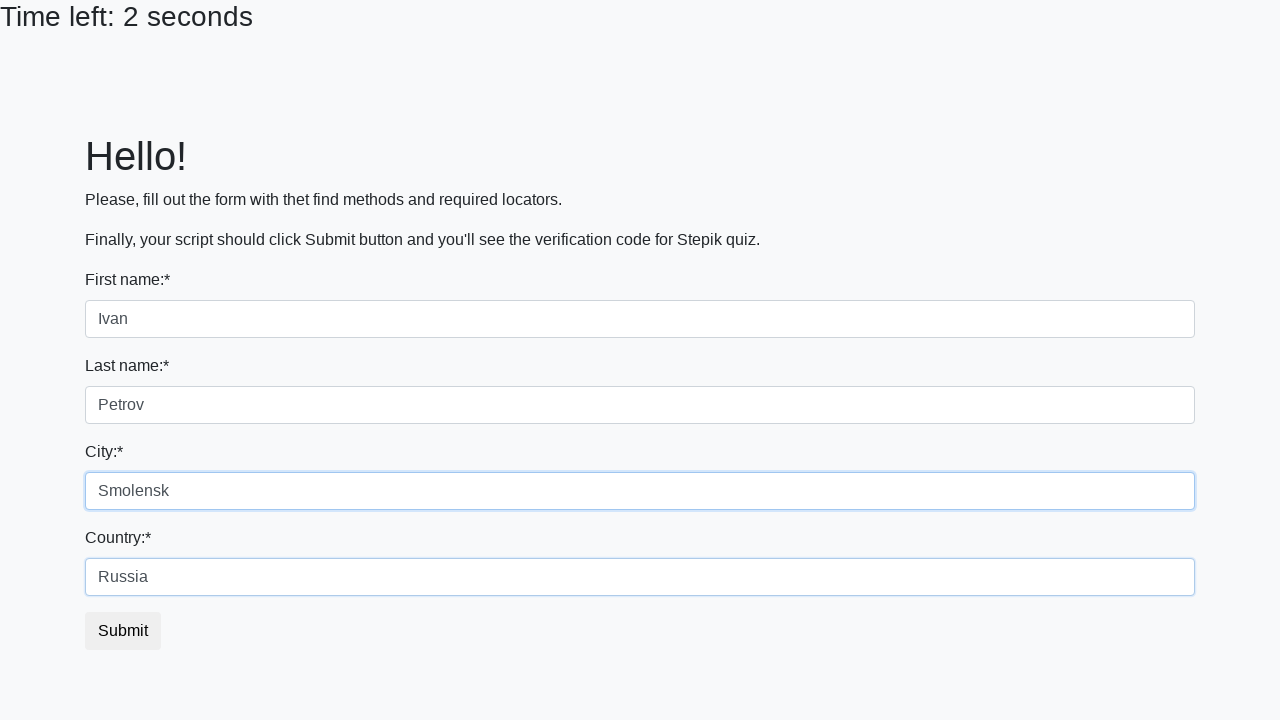

Clicked submit button to submit form at (123, 631) on button.btn
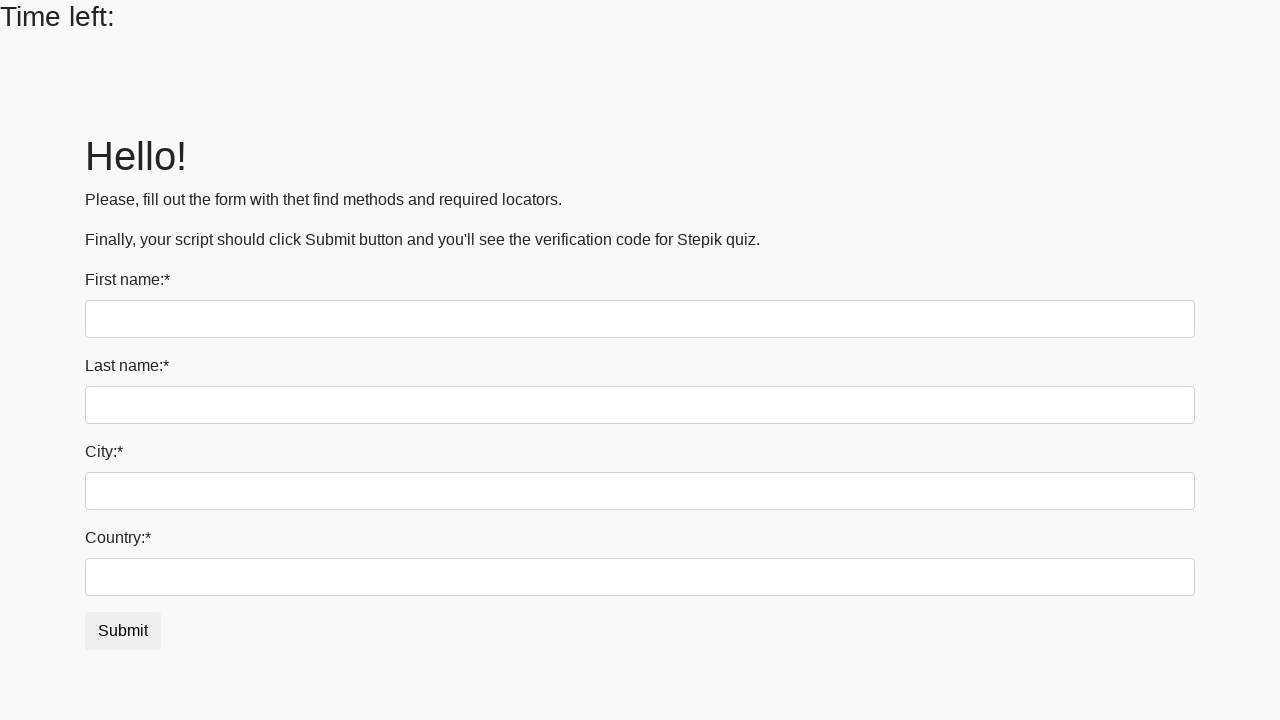

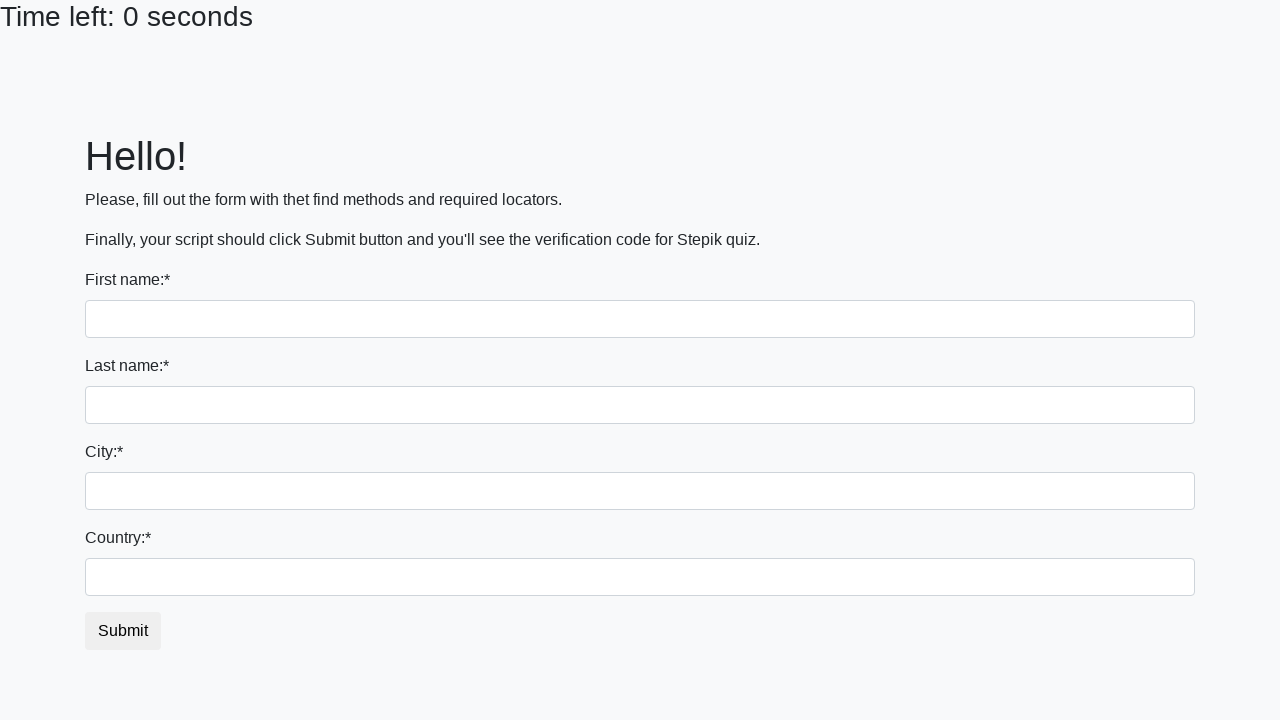